Navigates to a Selenium course content page and scrolls to a specific heading element on the page

Starting URL: http://greenstech.in/selenium-course-content.html

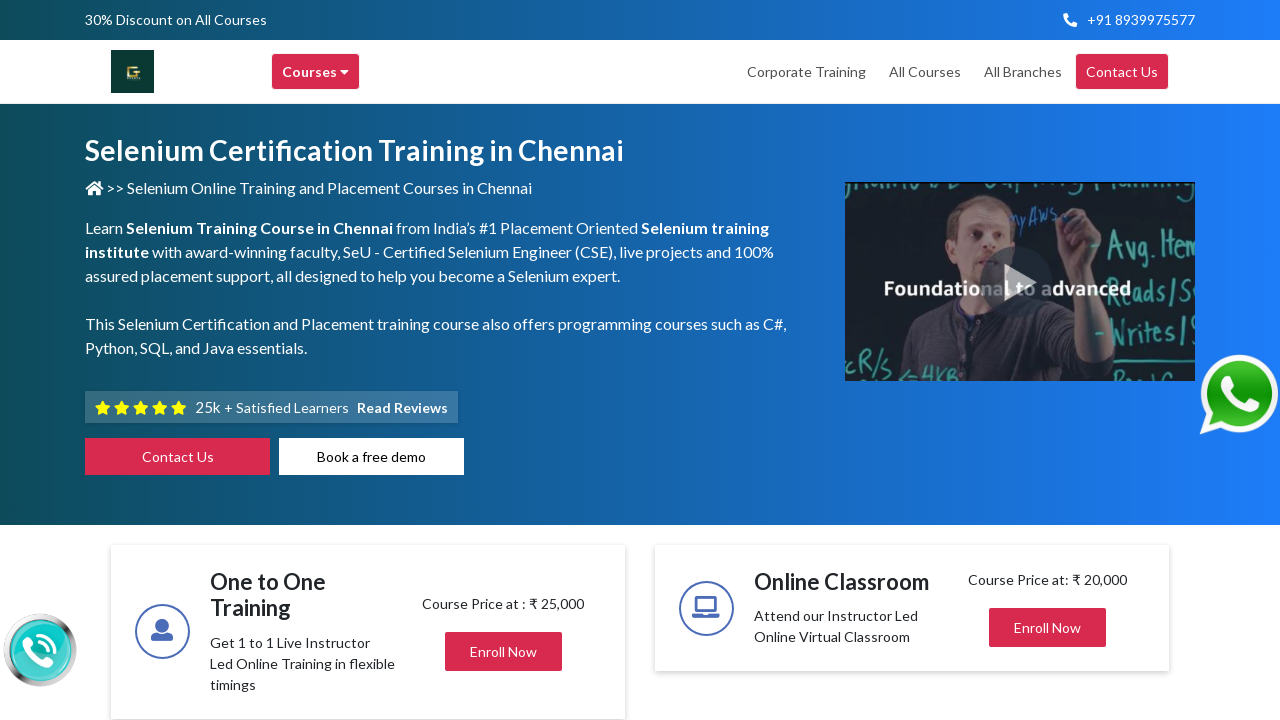

Navigated to Selenium course content page
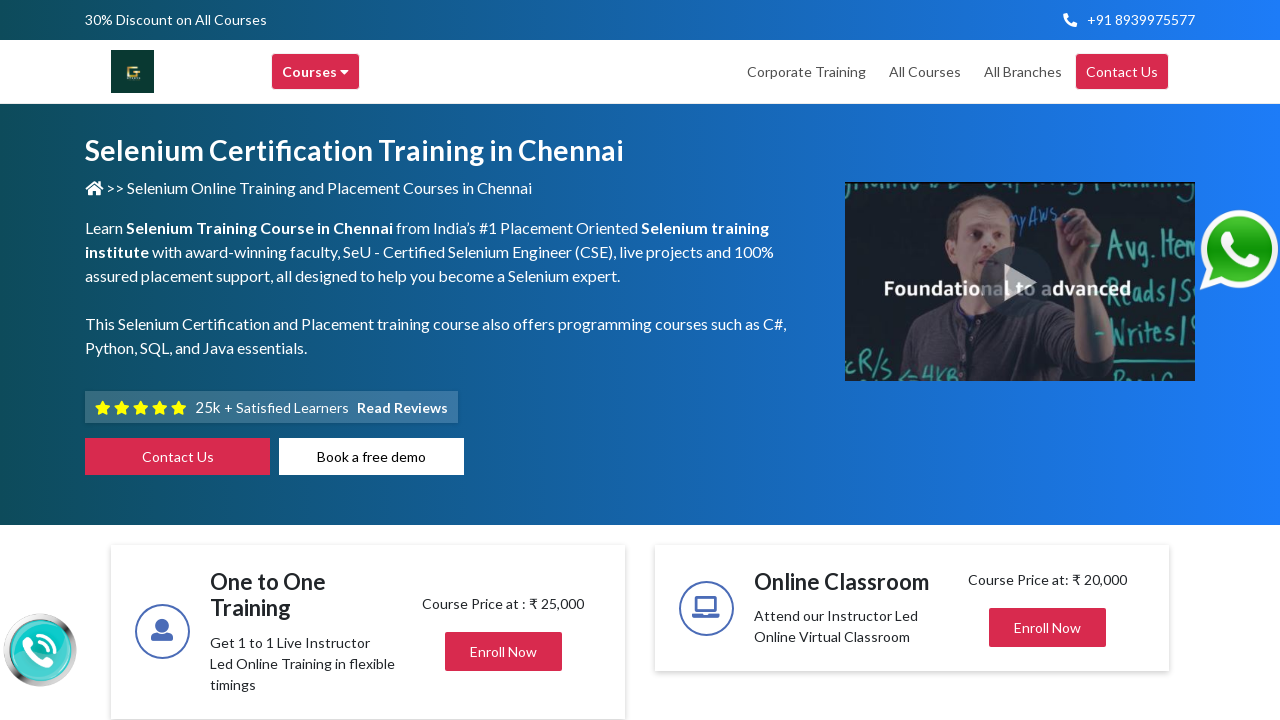

Located the specific heading element with id 'heading8818'
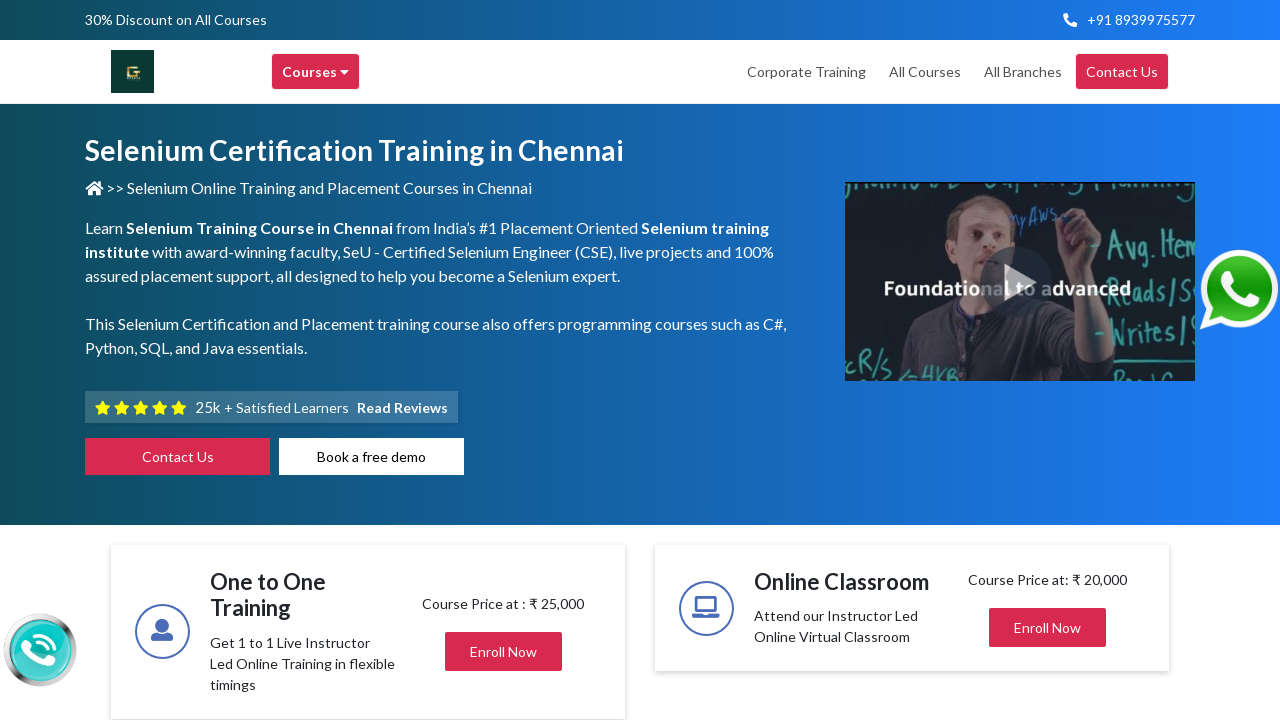

Scrolled to the specific heading element
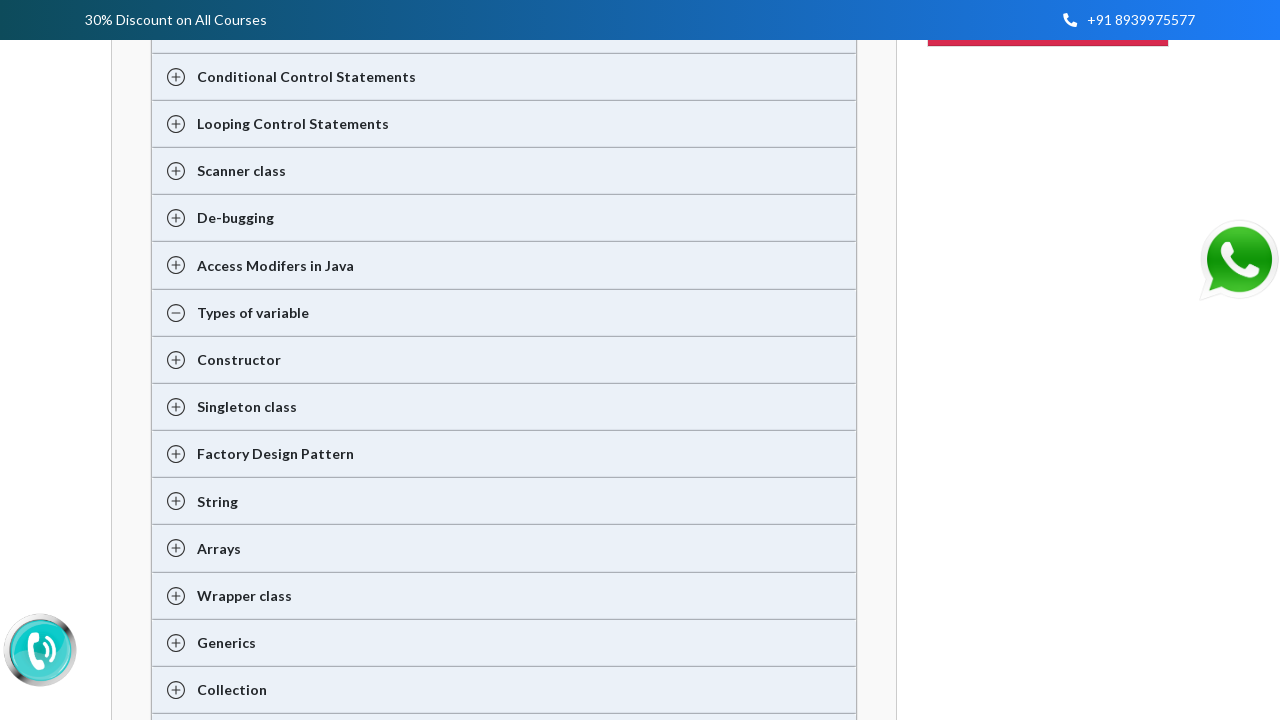

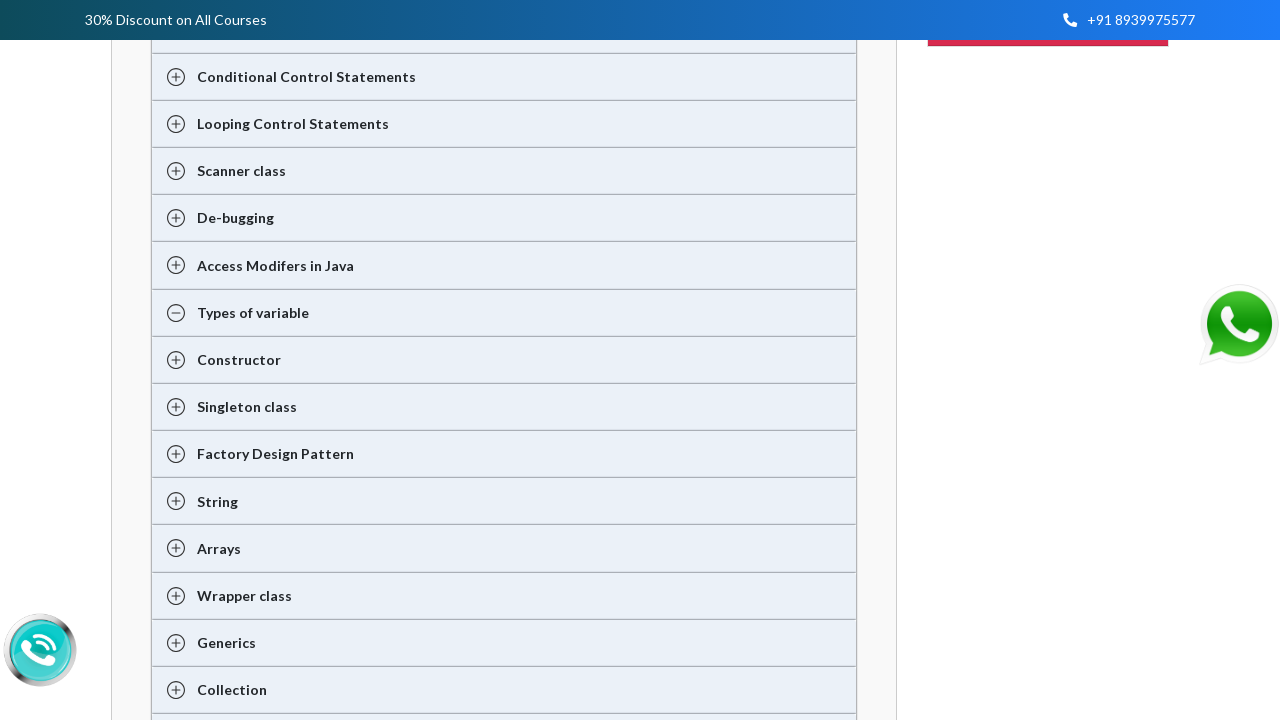